Tests checkbox functionality by locating checkboxes, clicking them if not selected, and verifying their state

Starting URL: https://the-internet.herokuapp.com/checkboxes

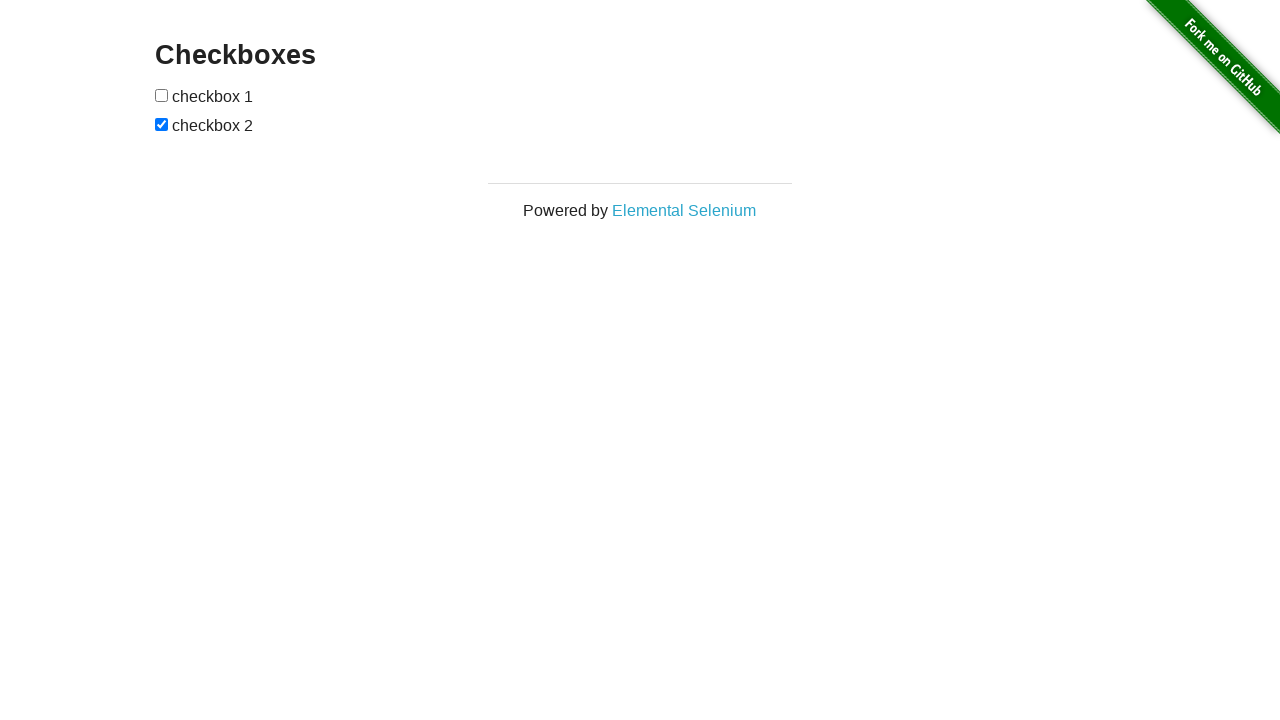

Located all checkboxes on the page
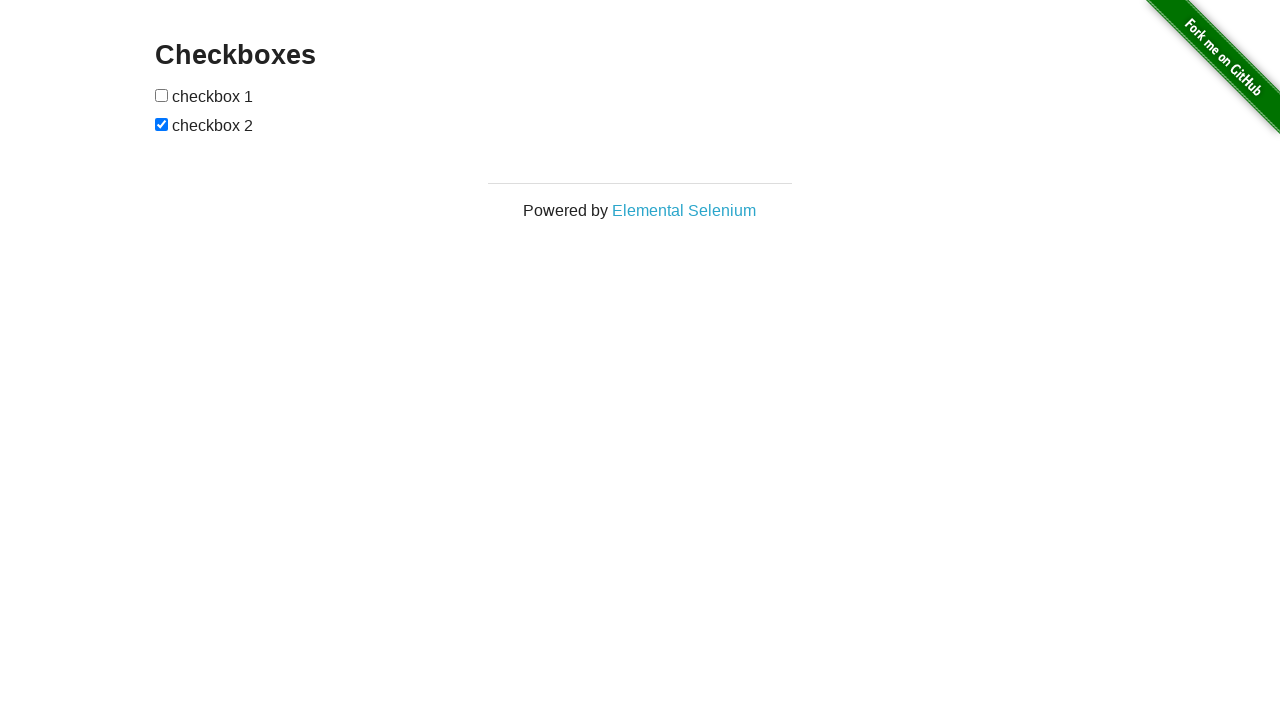

Selected first checkbox element
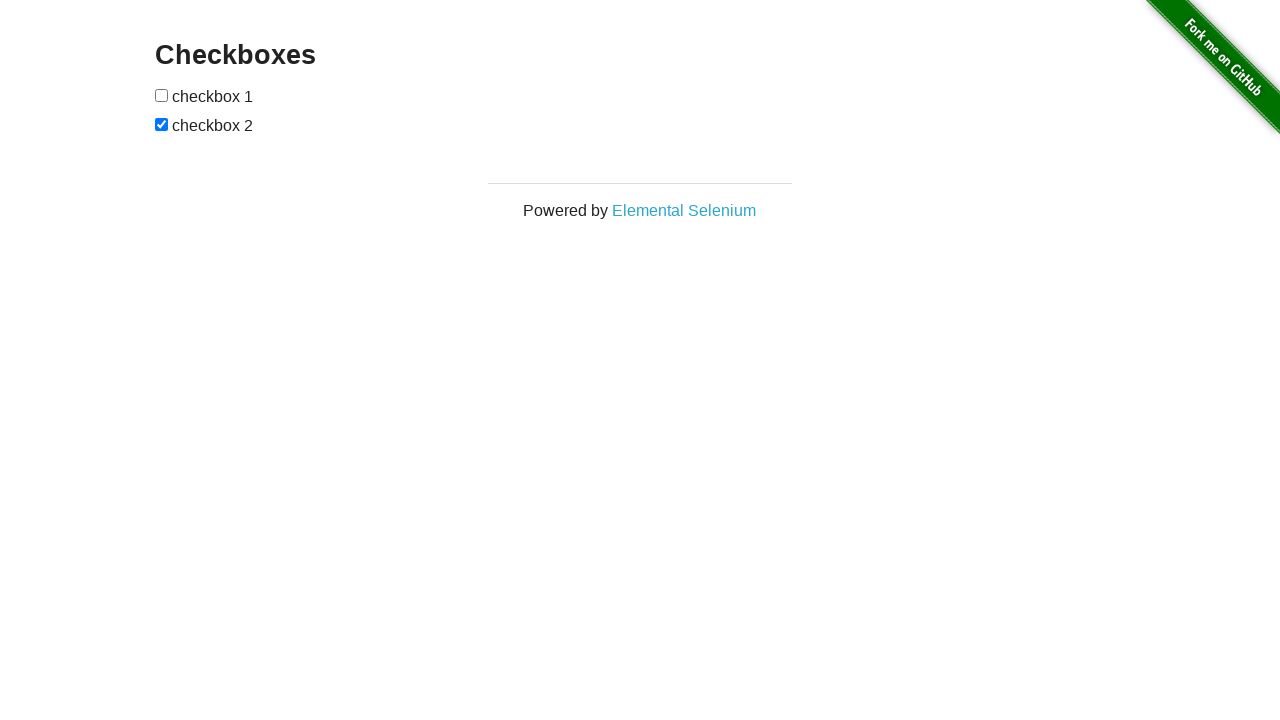

Selected second checkbox element
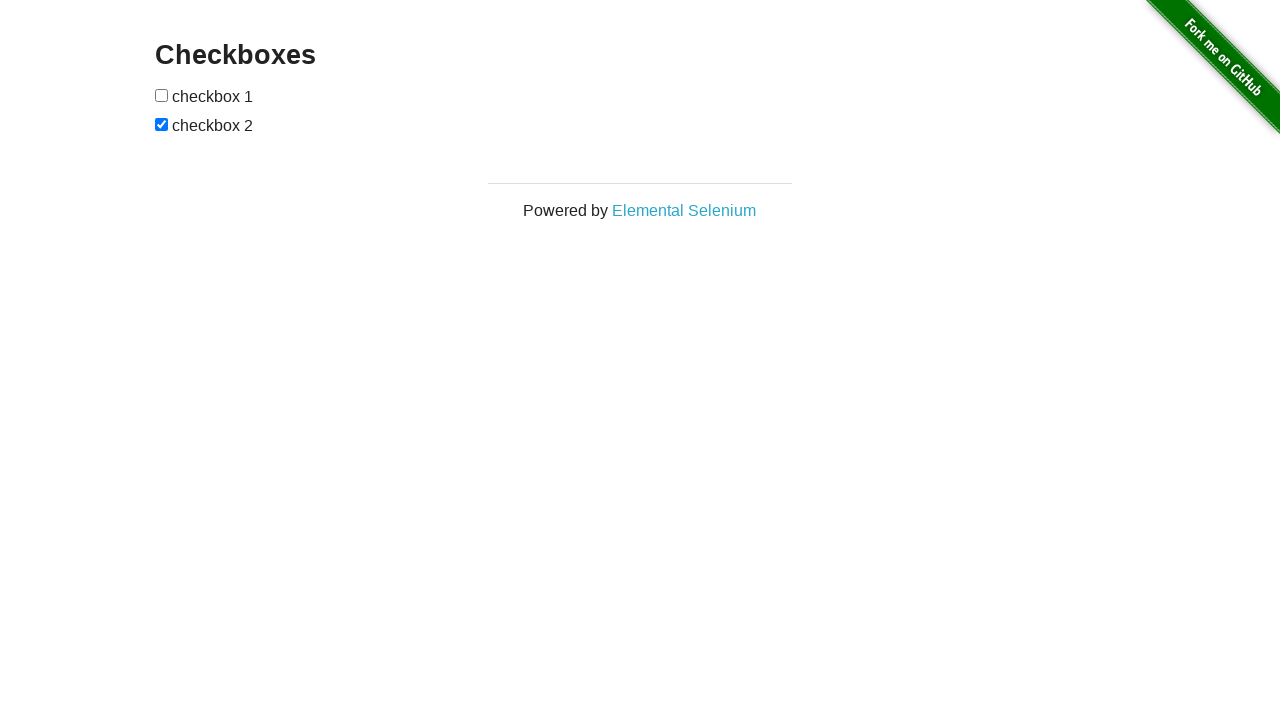

Clicked checkbox 1 to select it at (162, 95) on input[type='checkbox'] >> nth=0
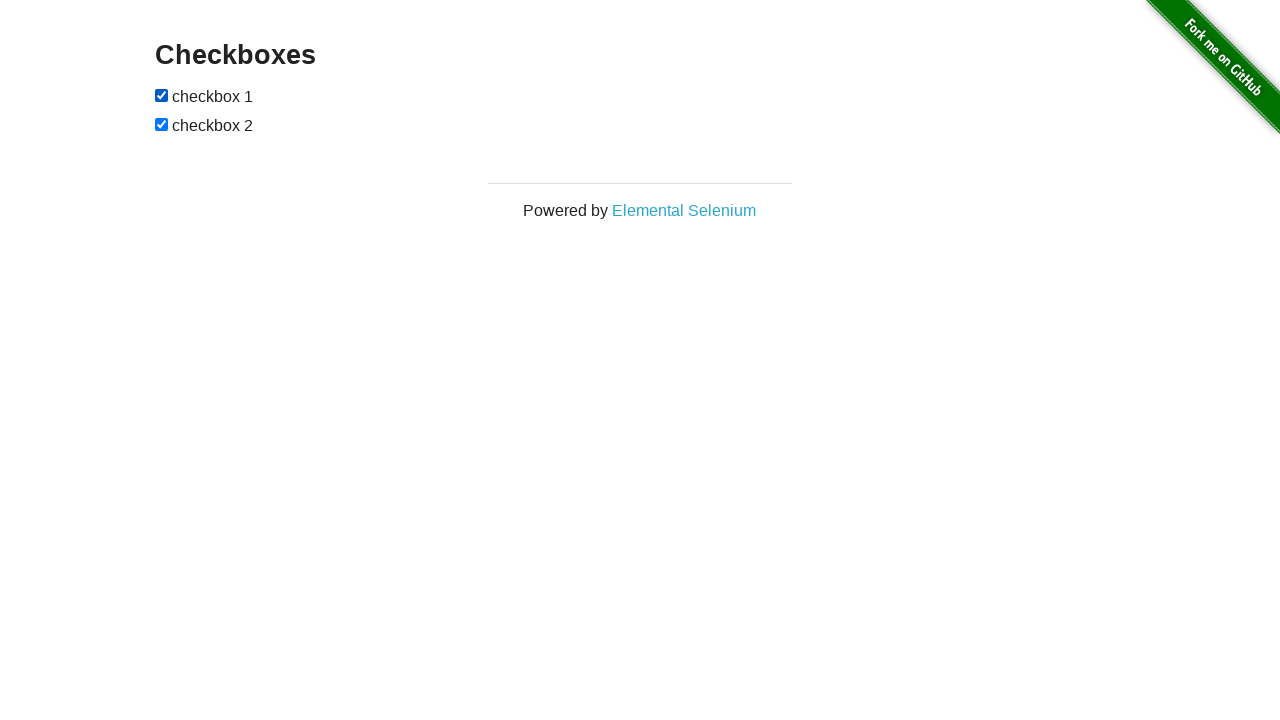

Checkbox 2 was already checked
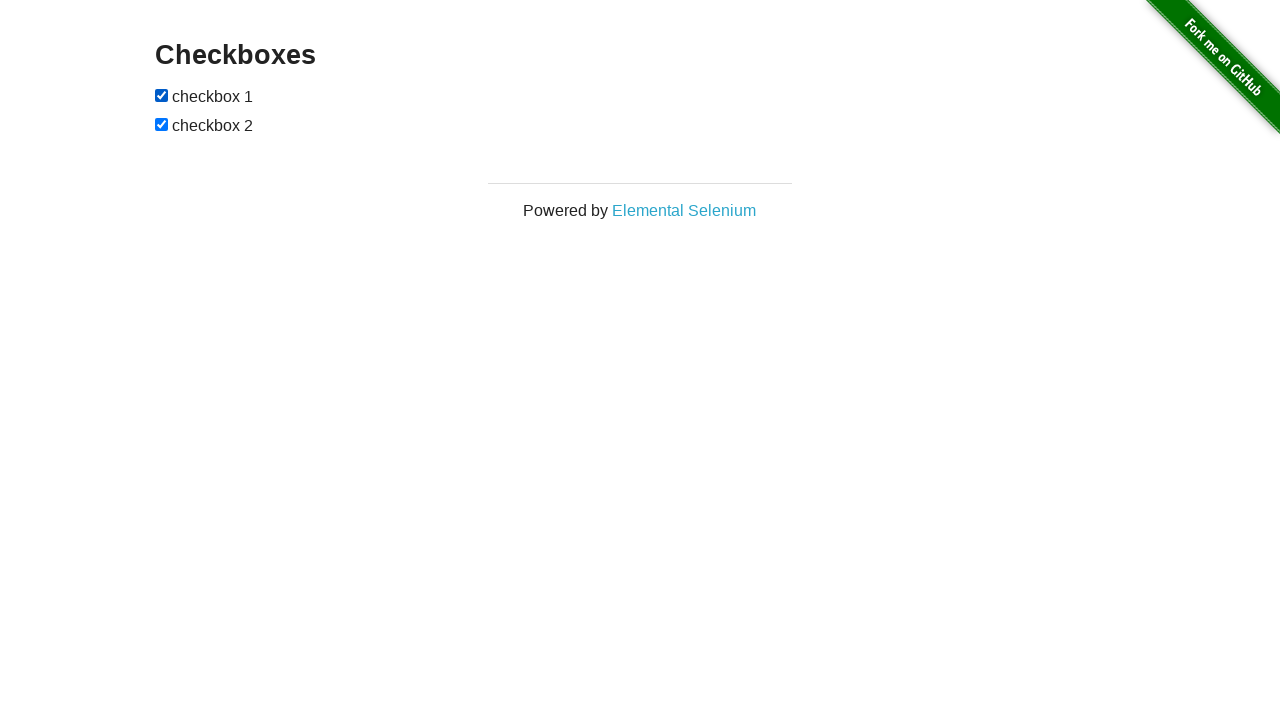

Verified that checkbox 1 is checked
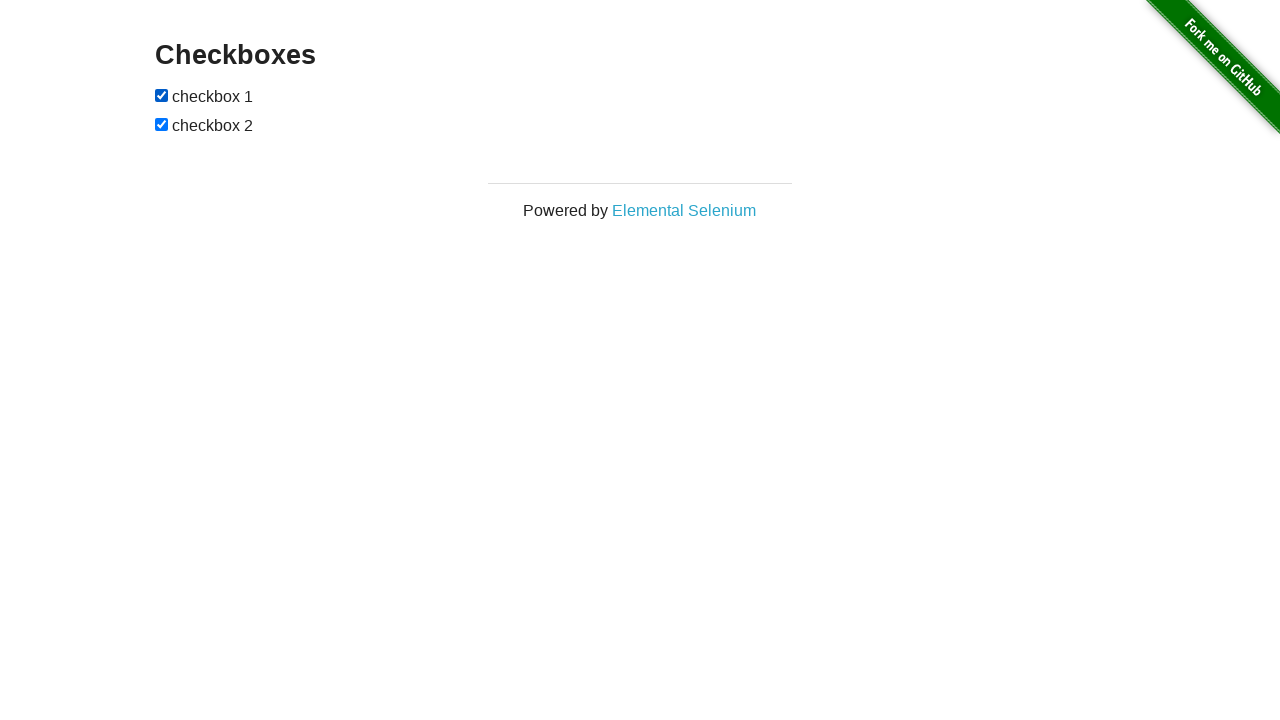

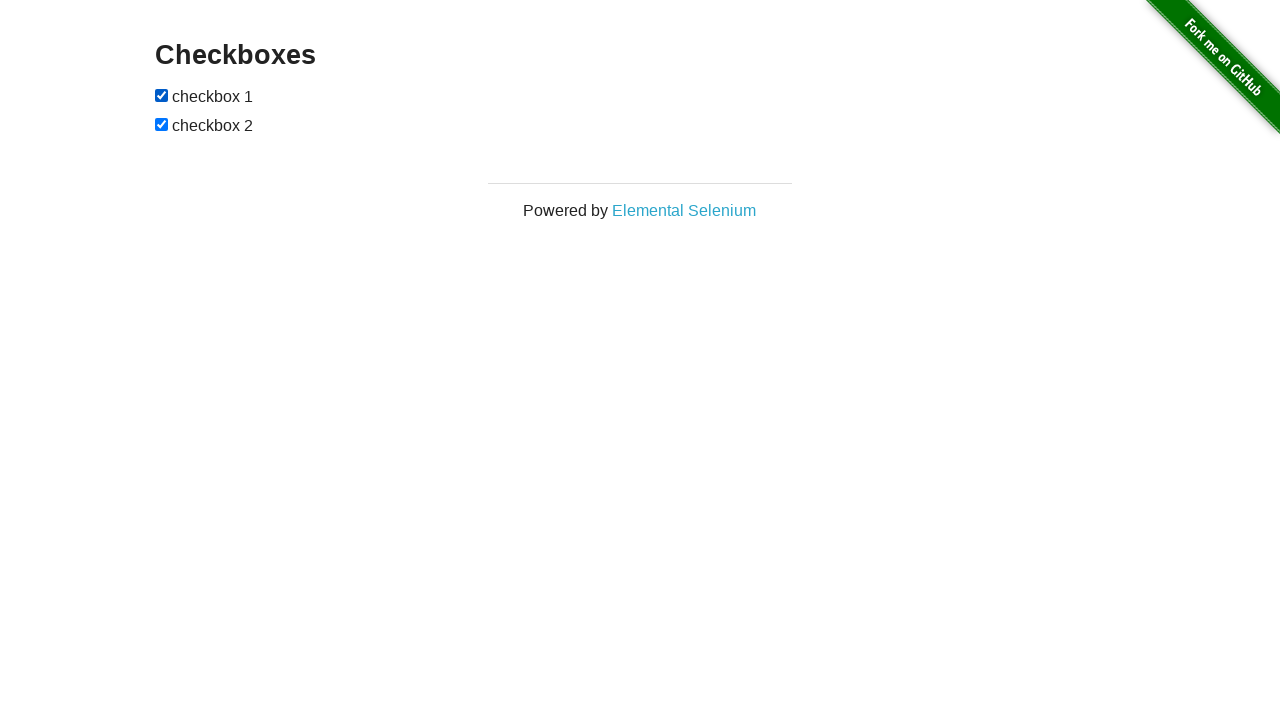